Navigates to UConn's organization directory page and repeatedly clicks the "load more" button to load all available organizations until no more content can be loaded.

Starting URL: https://uconntact.uconn.edu/organizations

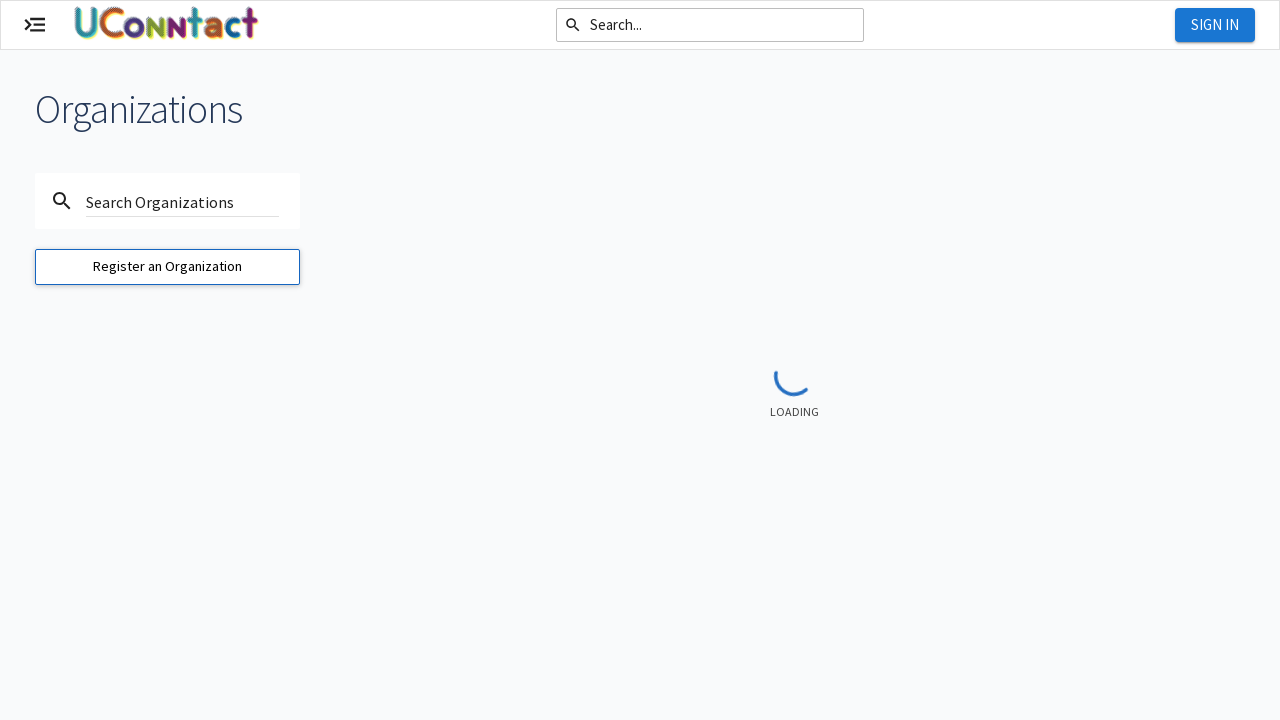

Waited 3 seconds for page to load initially
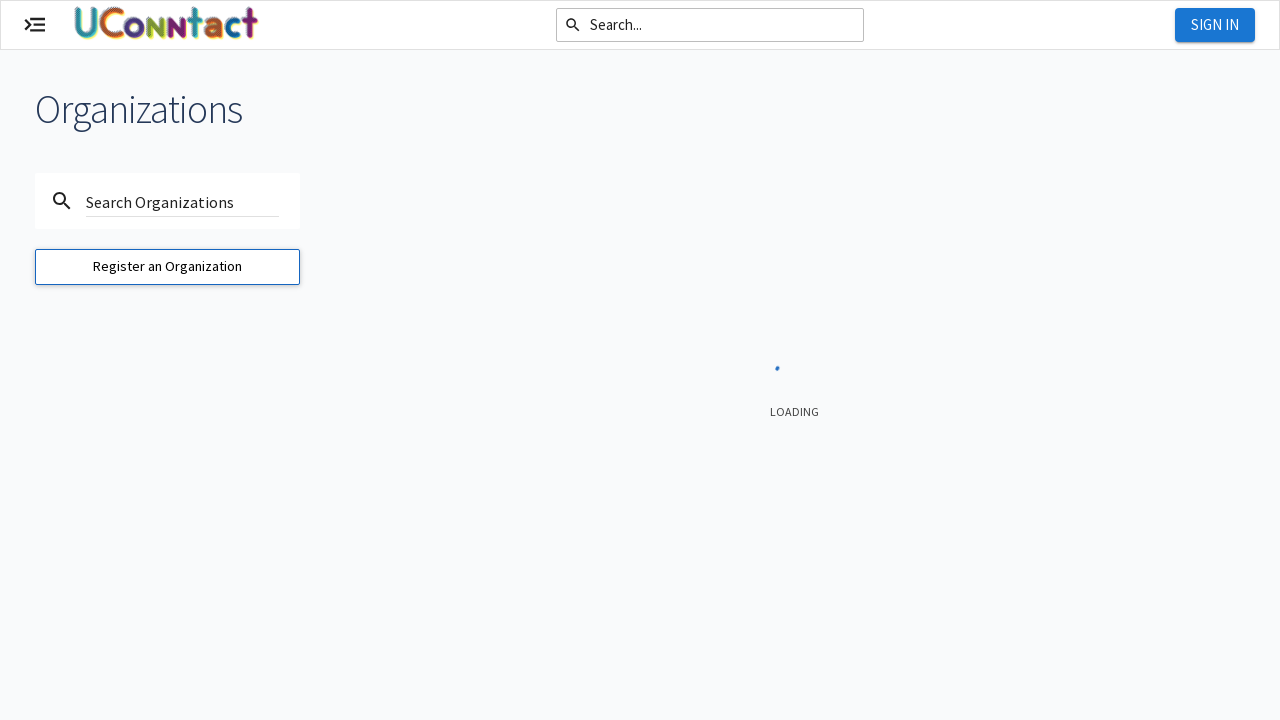

Located load more button element
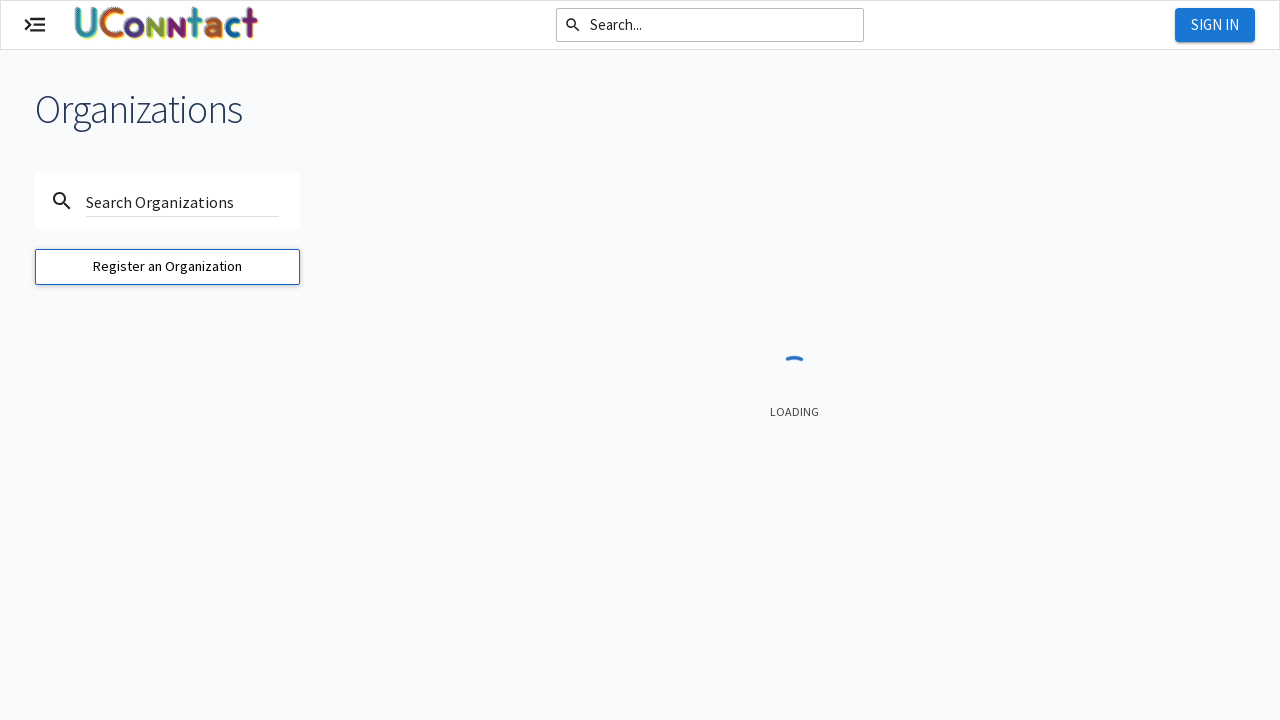

Load more button is no longer visible or available - all organizations loaded
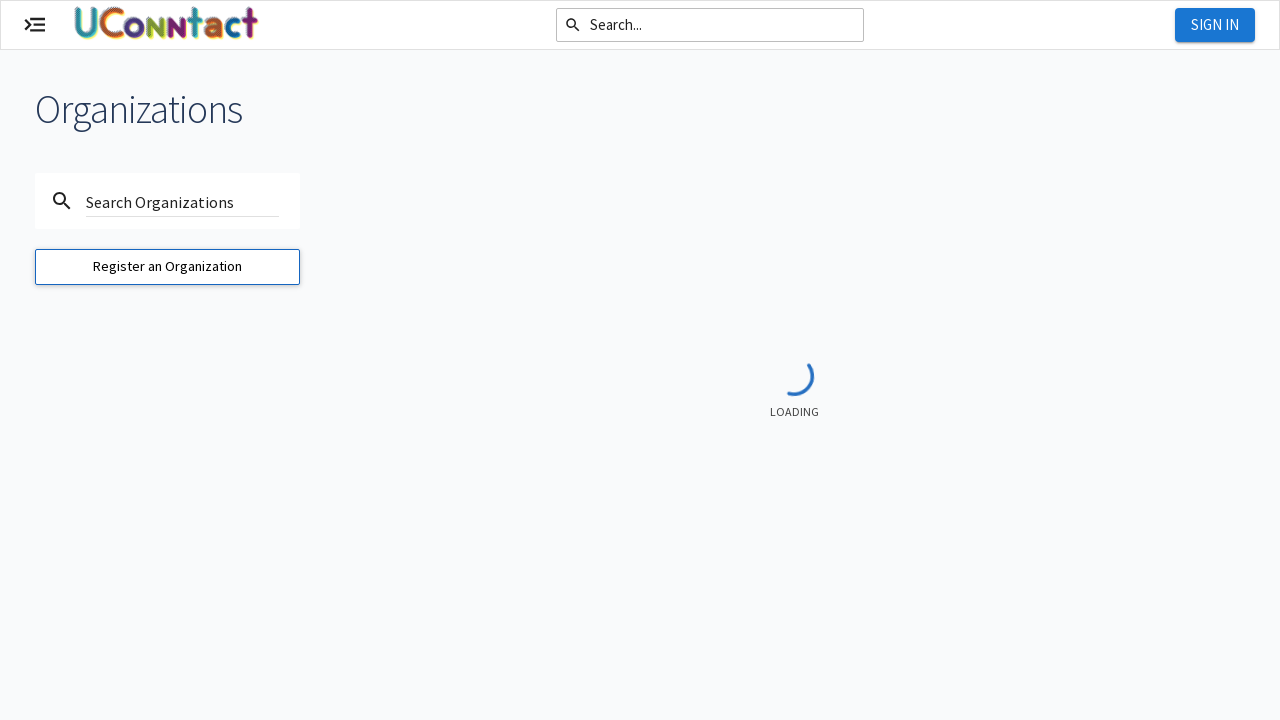

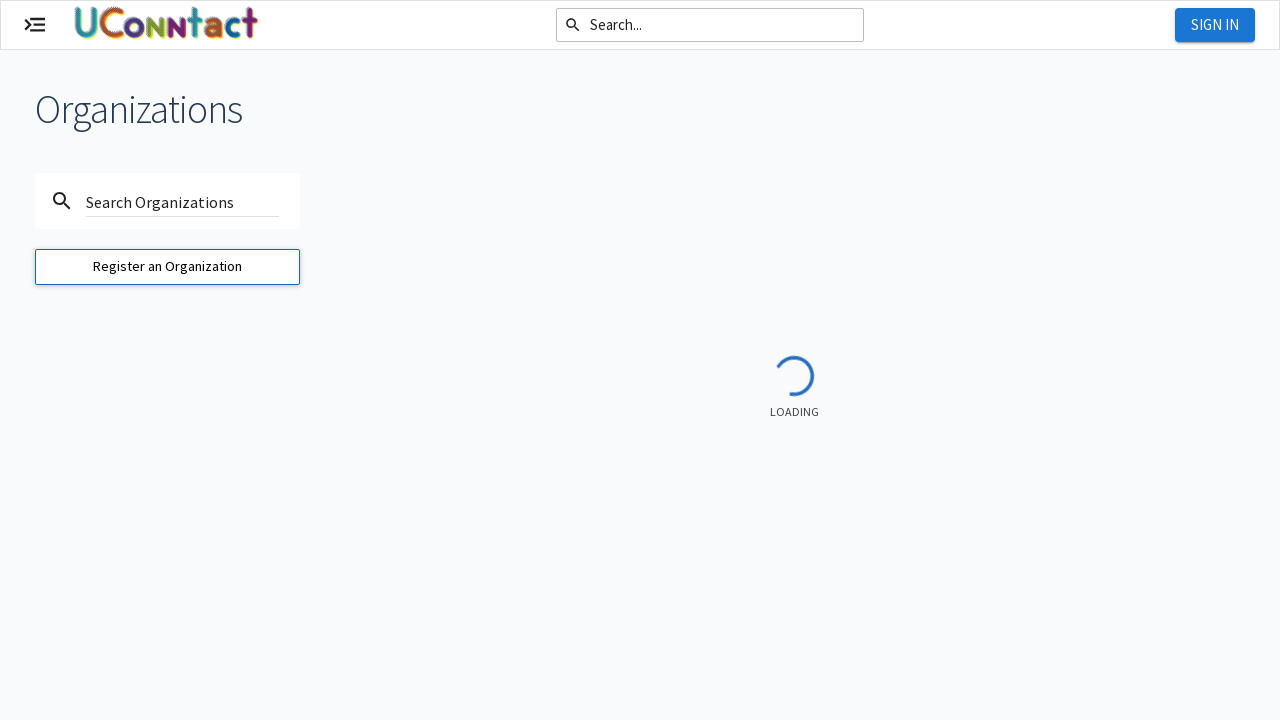